Tests BMI calculator by switching to metric units, clearing the form, filling in age, gender, height and weight, then calculating the BMI result

Starting URL: https://www.calculator.net/bmi-calculator.html

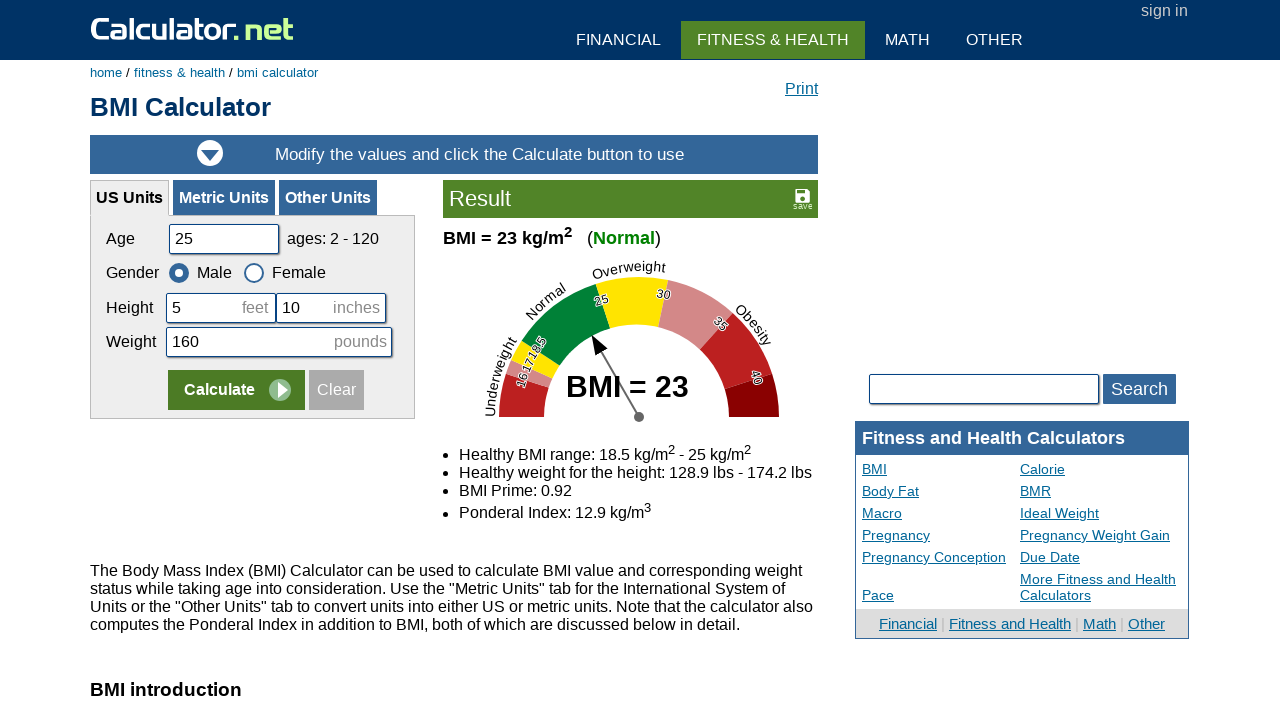

Clicked on Metric Units tab at (224, 198) on xpath=//a[text()='Metric Units']
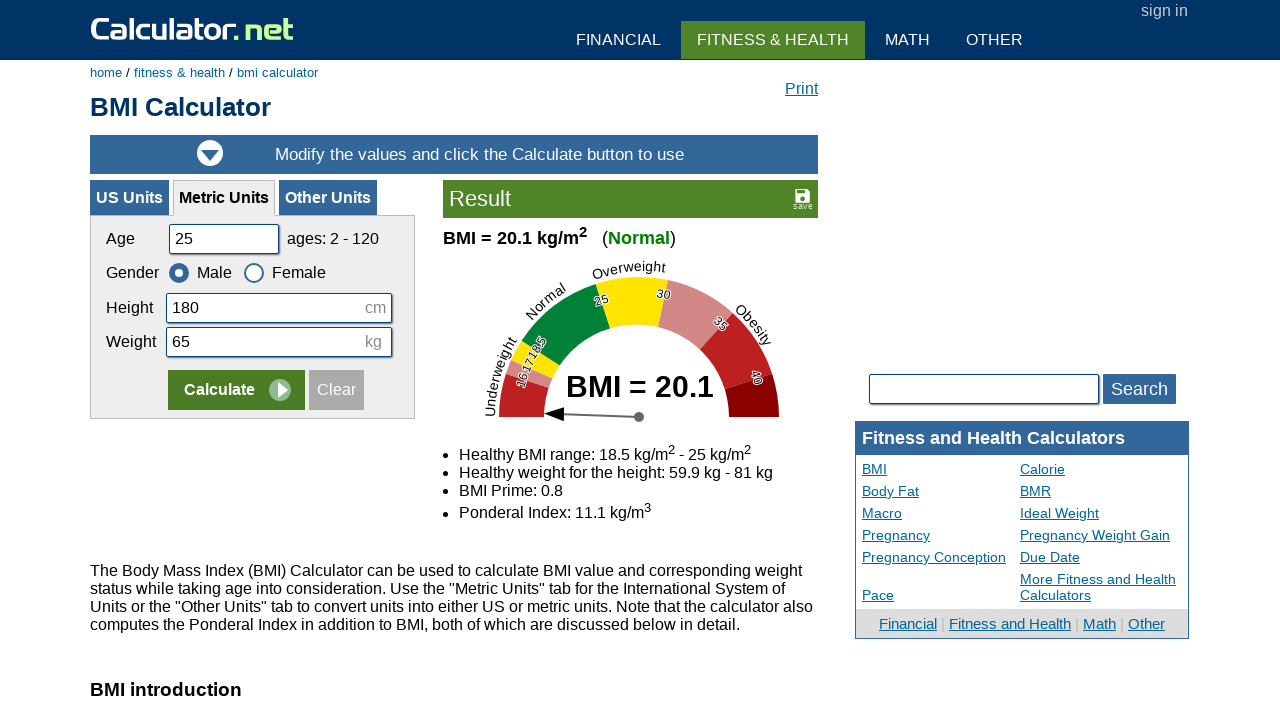

Clicked Clear button to reset the form at (336, 390) on xpath=//input[@value='Clear']
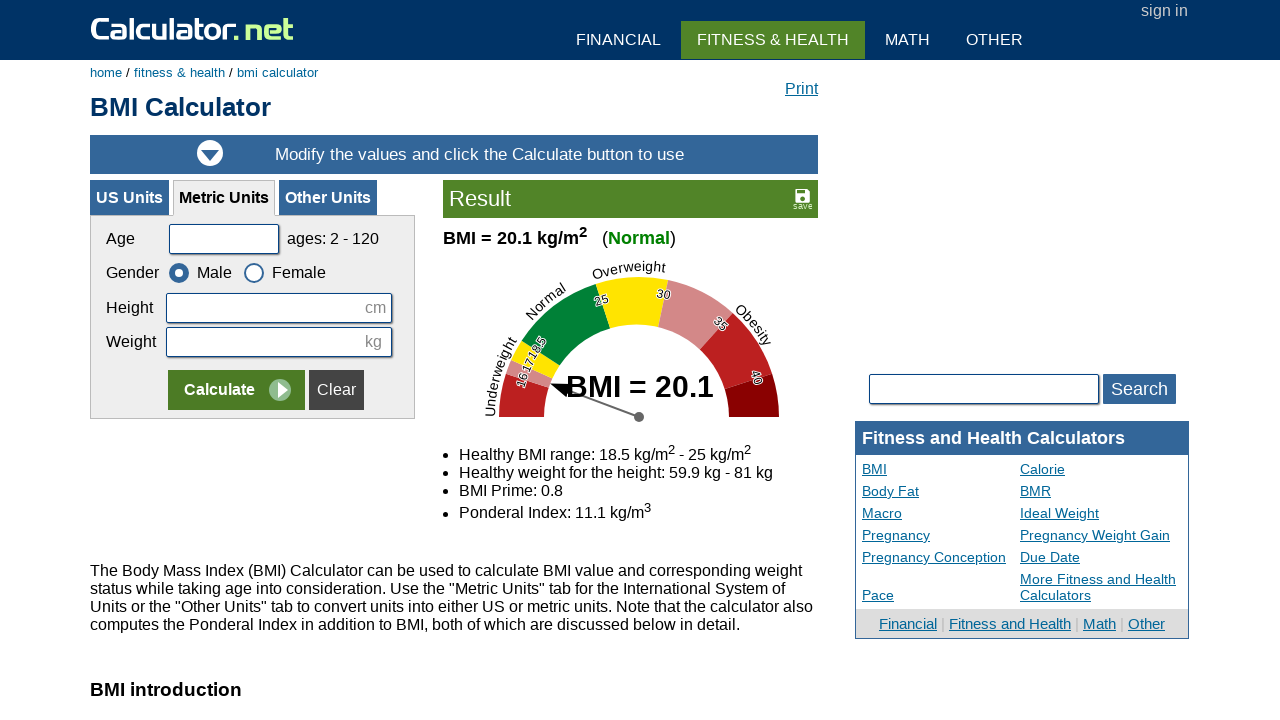

Filled age field with 25 on //input[@id='cage']
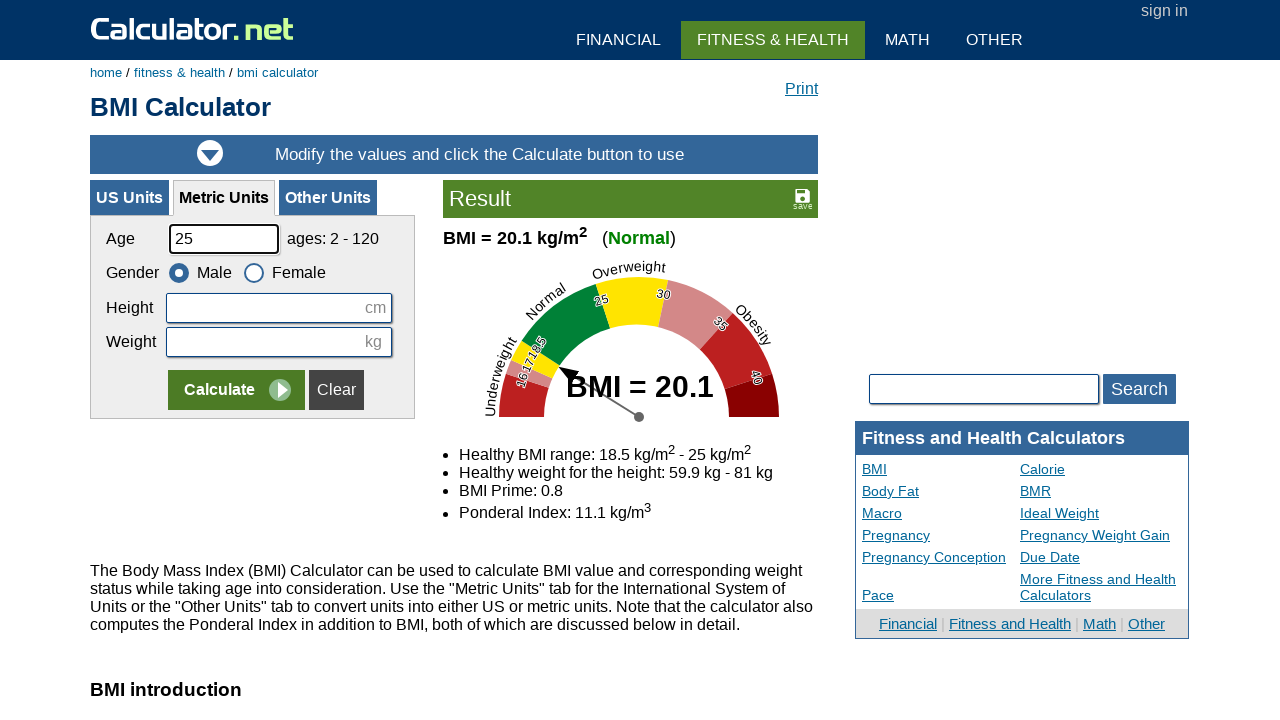

Selected male gender on #csex1
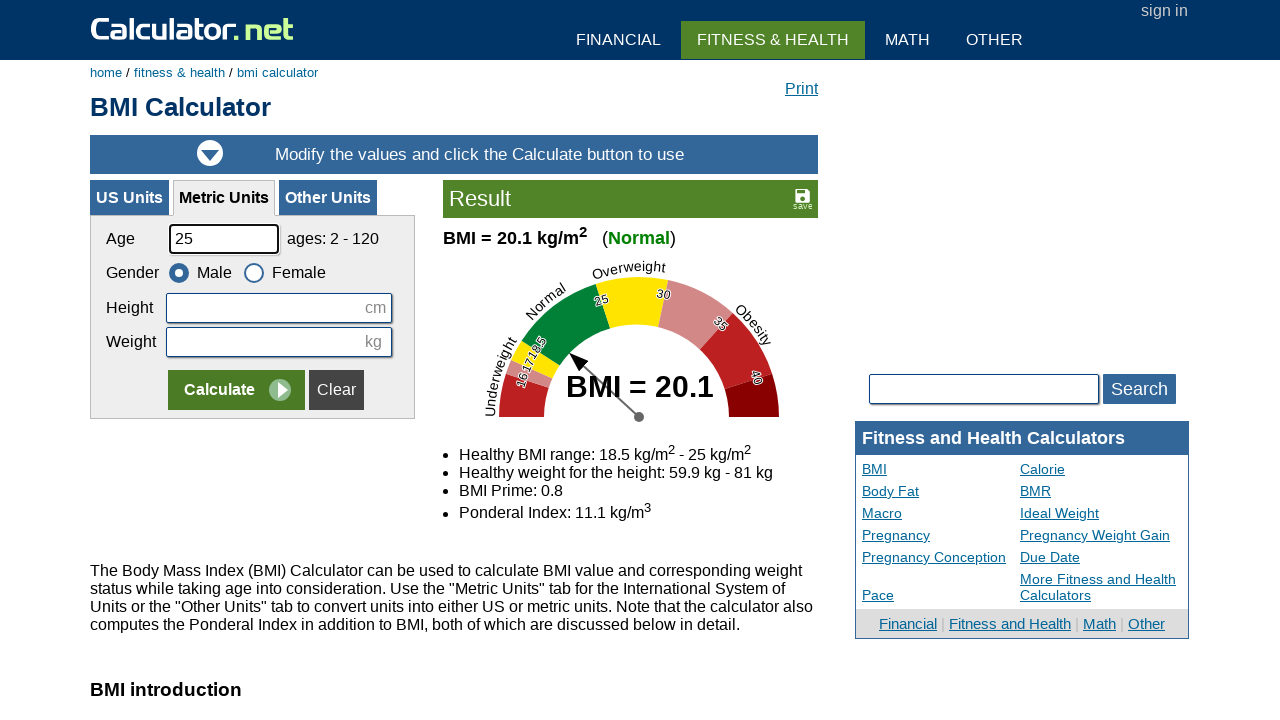

Filled height field with 1.75 meters on //input[@name='cheightmeter']
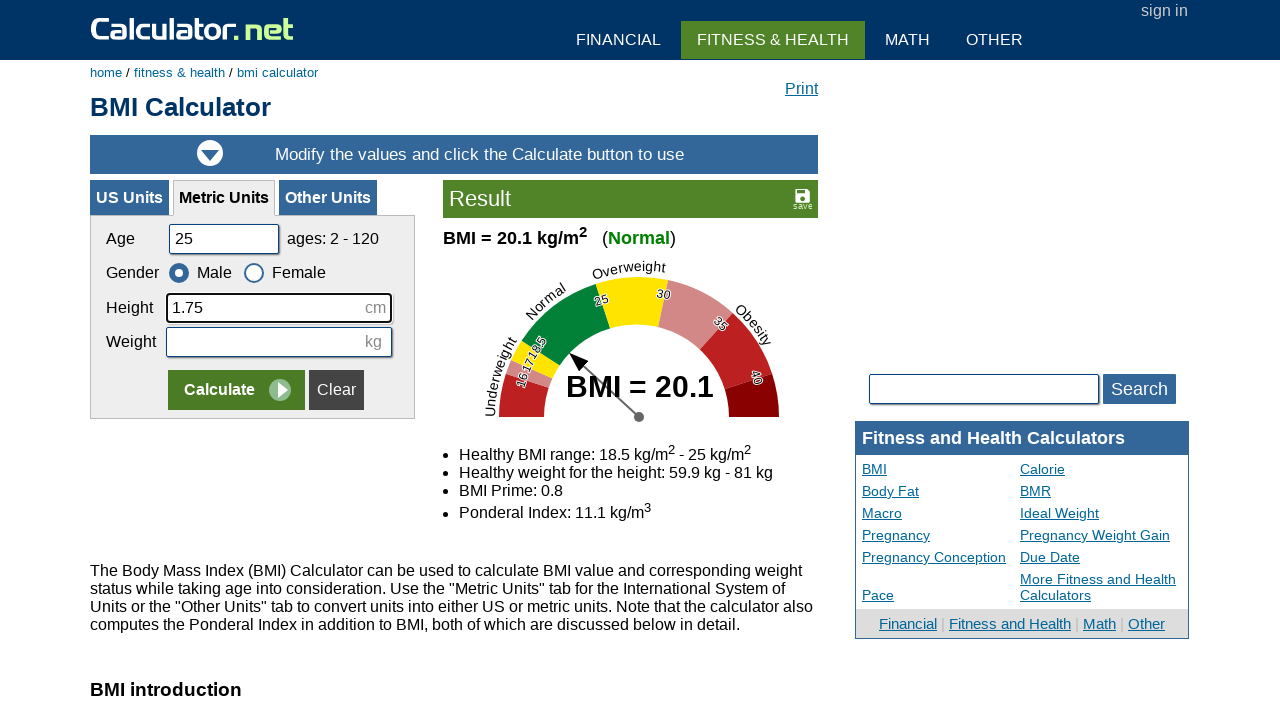

Filled weight field with 70 kg on //input[@name='ckg']
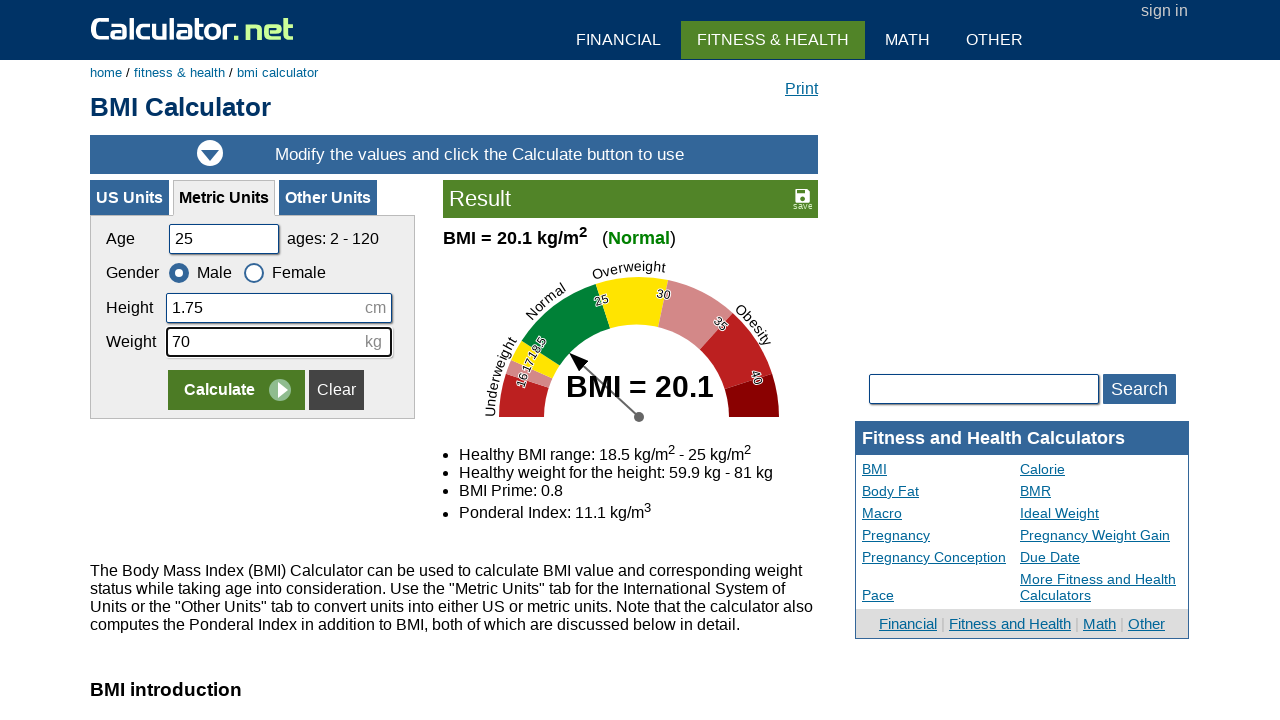

Clicked Calculate button to compute BMI at (236, 390) on xpath=//input[@value='Calculate']
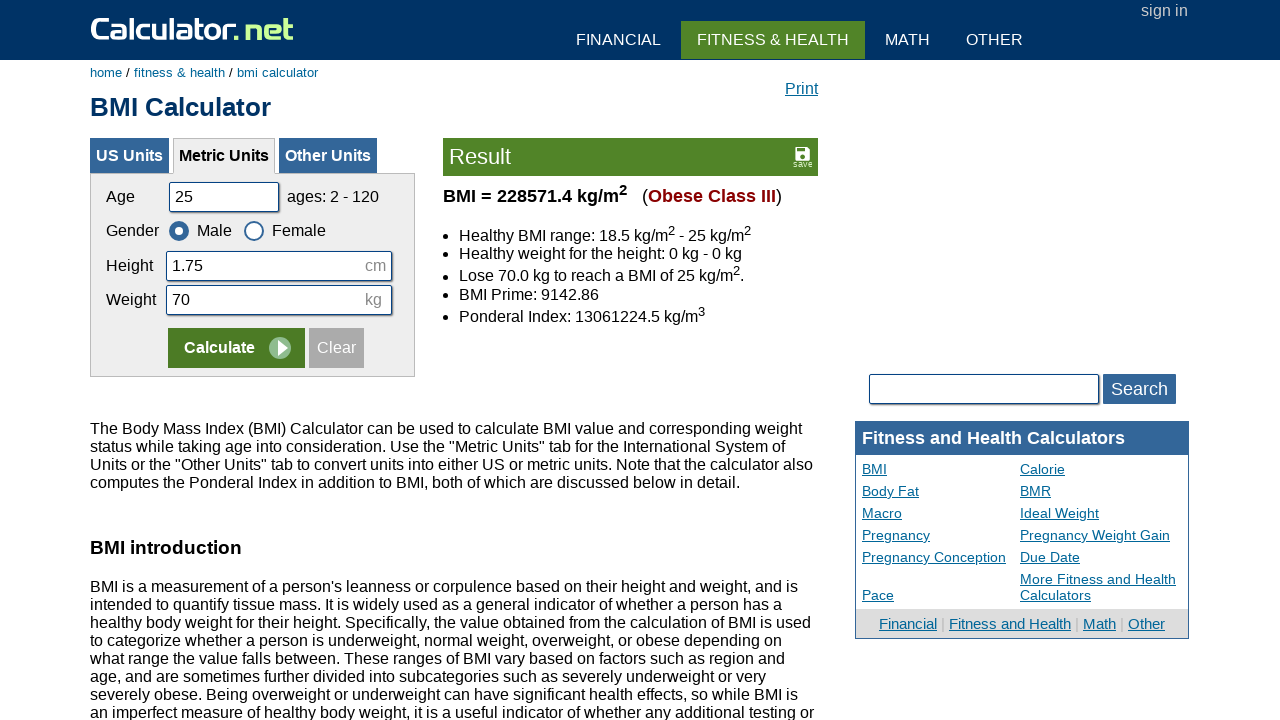

BMI result displayed
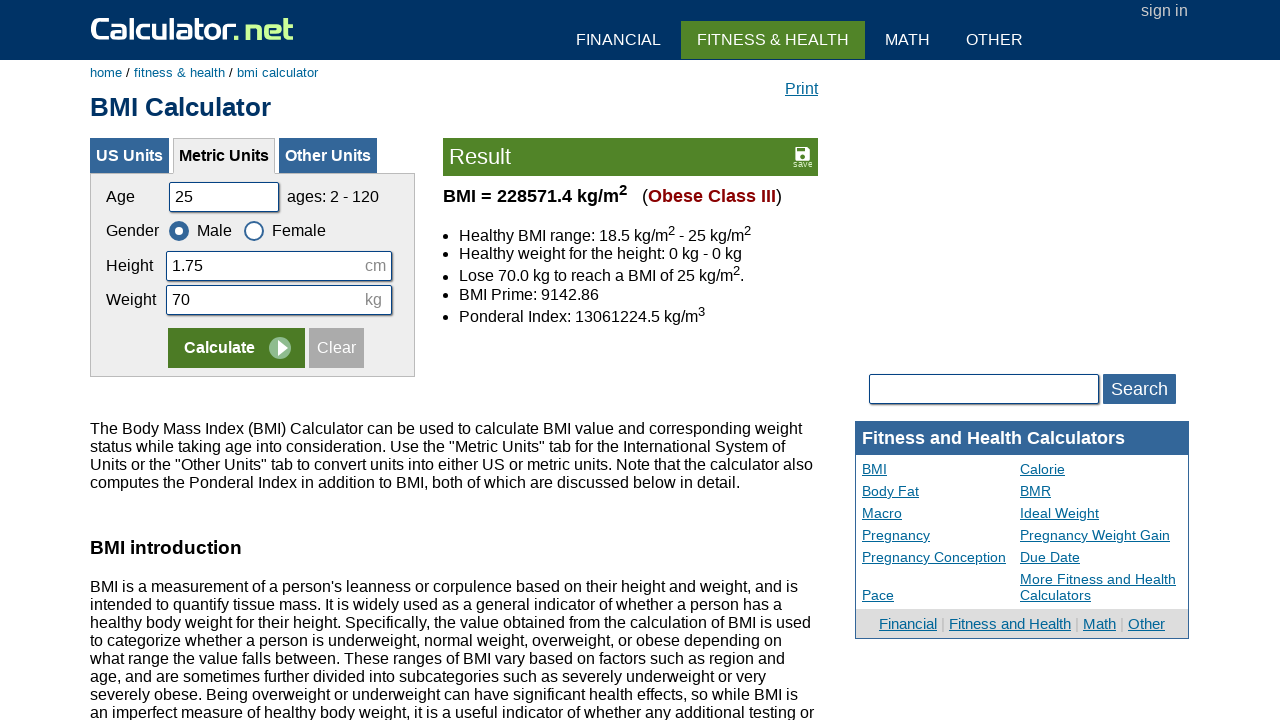

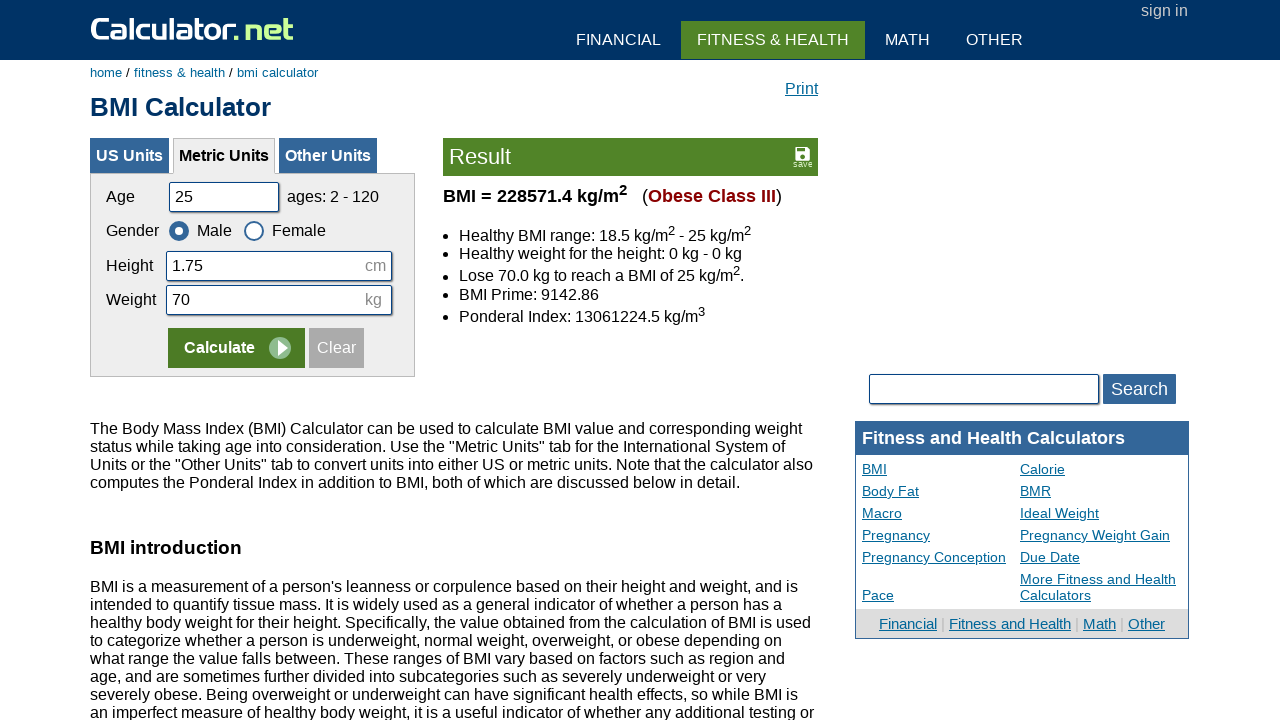